Tests radio button functionality on W3Schools TryIt editor by switching to the result iframe and clicking through all radio button options

Starting URL: https://www.w3schools.com/html/tryit.asp?filename=tryhtml_form_radio

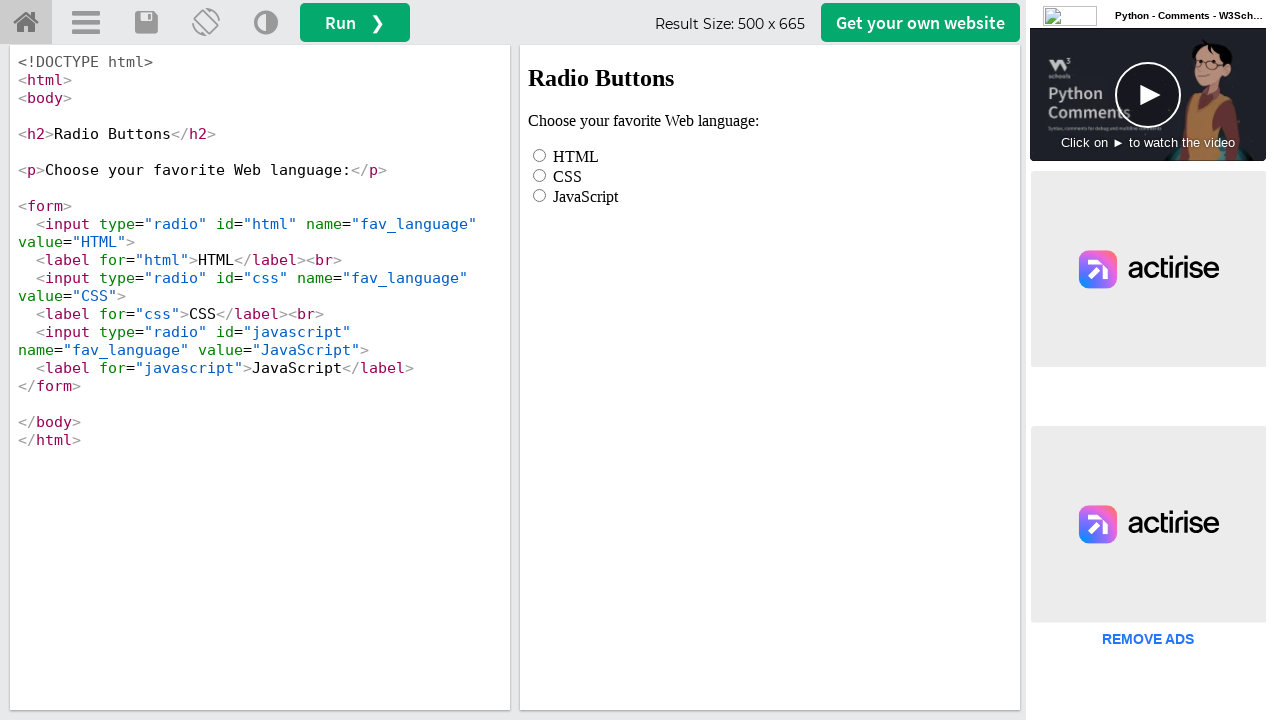

Located the result iframe
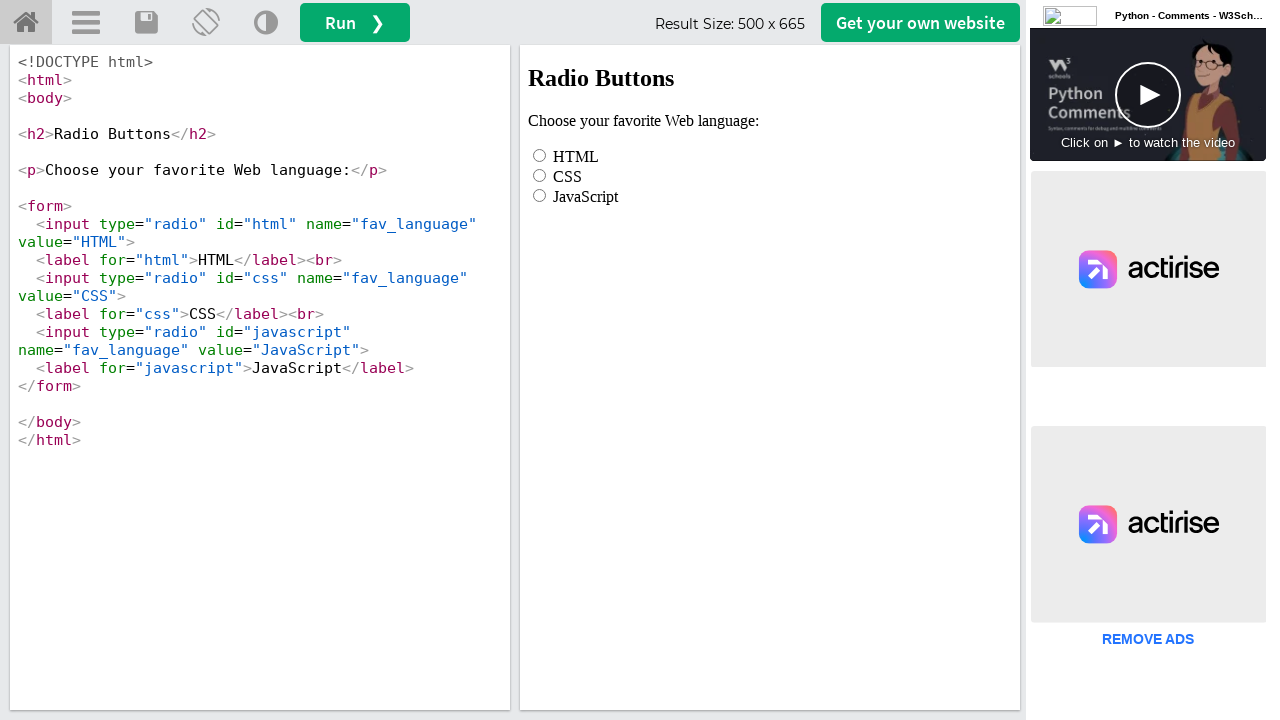

Located all radio buttons with name 'fav_language'
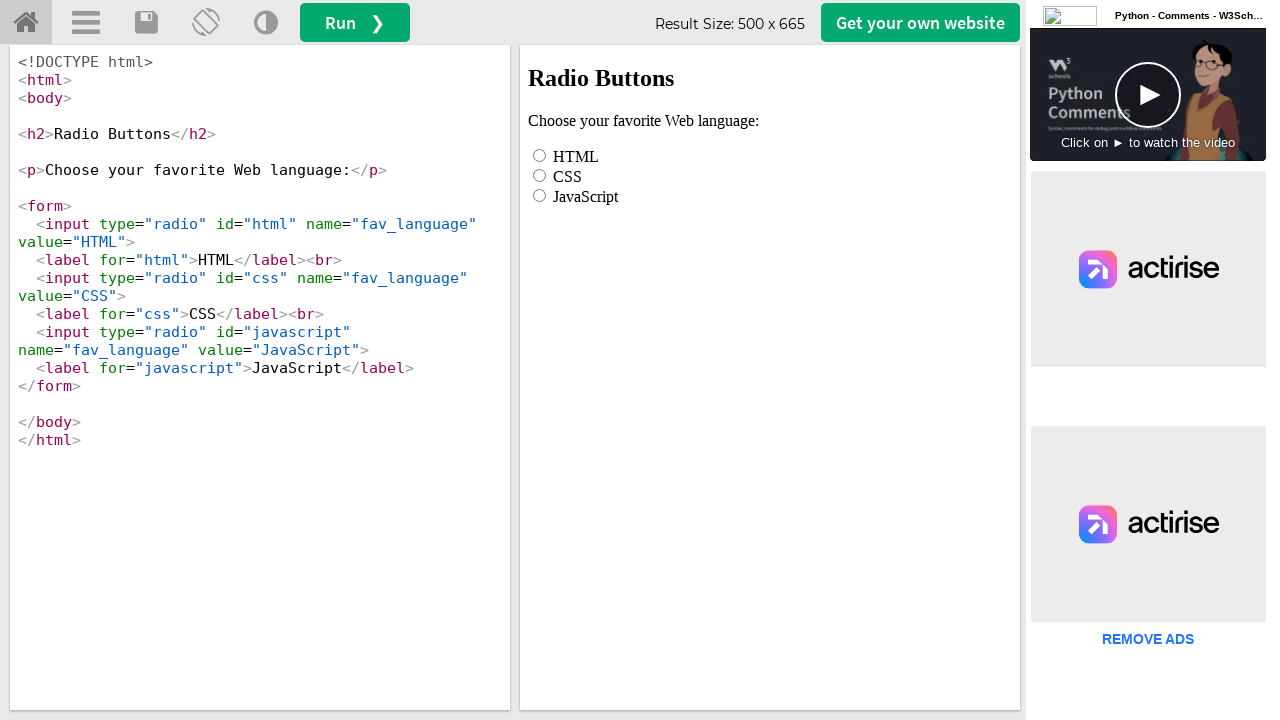

First radio button became visible
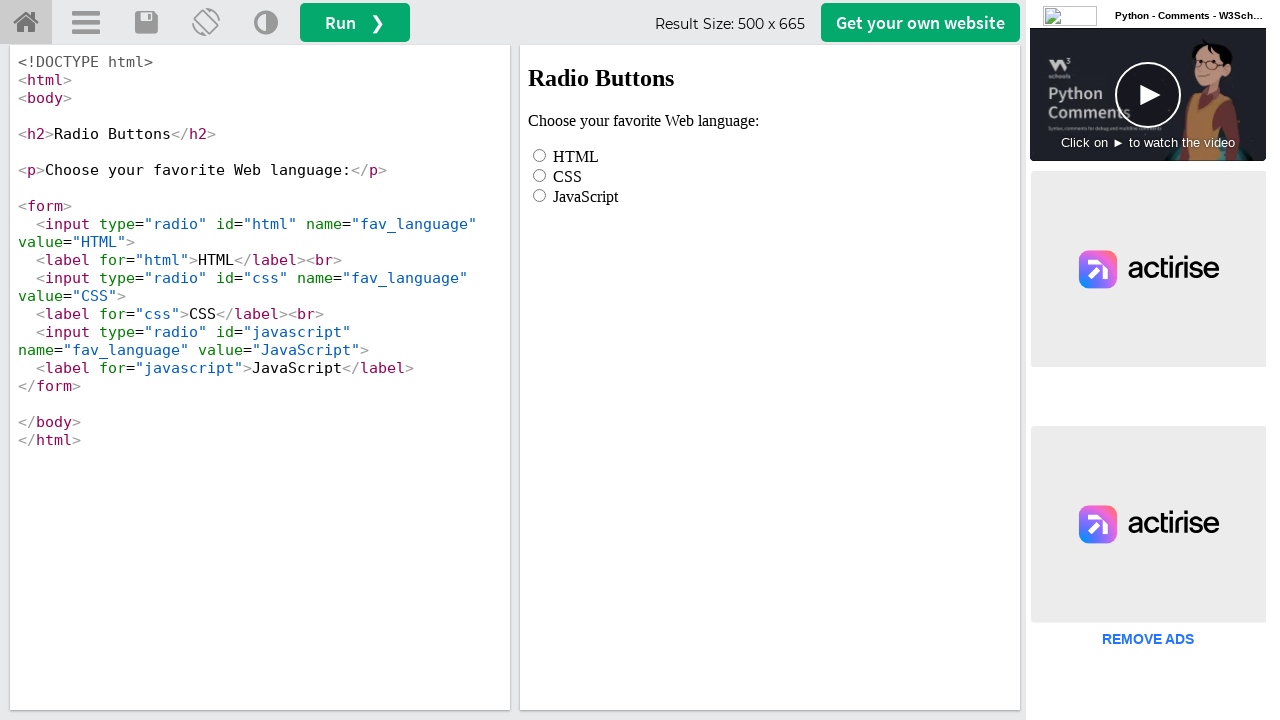

Counted 3 radio buttons
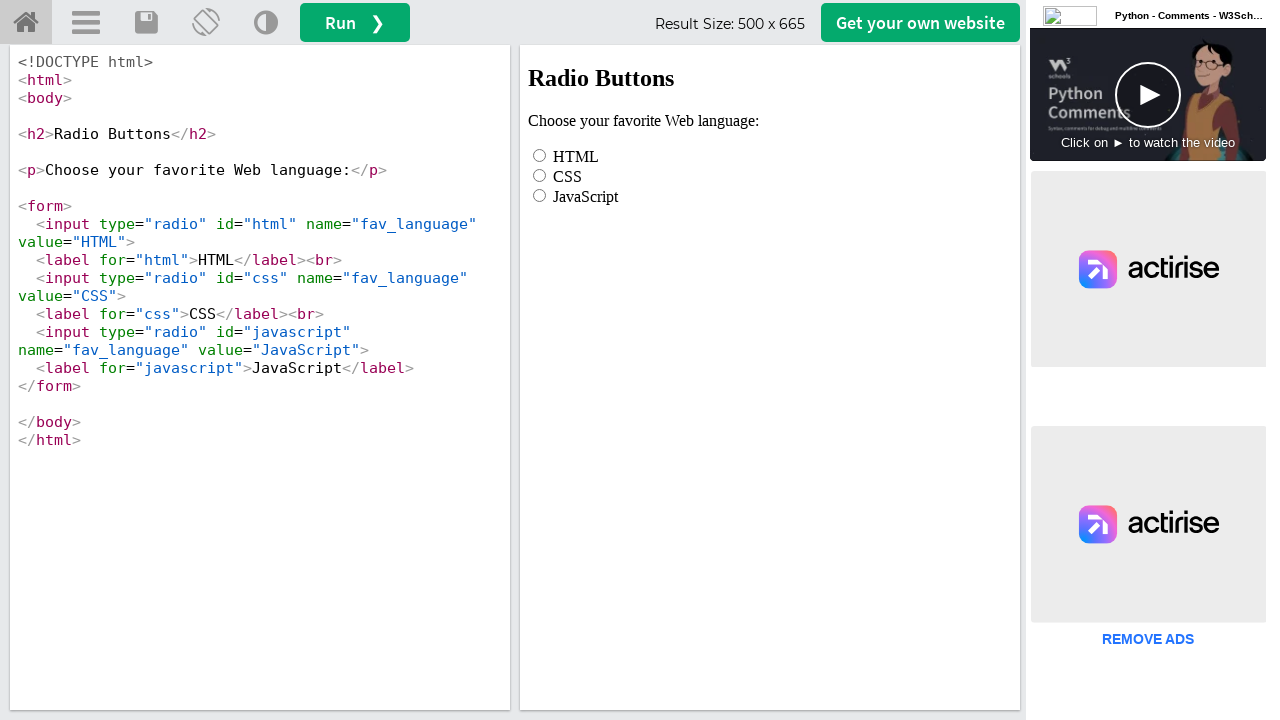

Clicked radio button 1 (unchecked) at (540, 155) on #iframeResult >> internal:control=enter-frame >> xpath=//input[@name='fav_langua
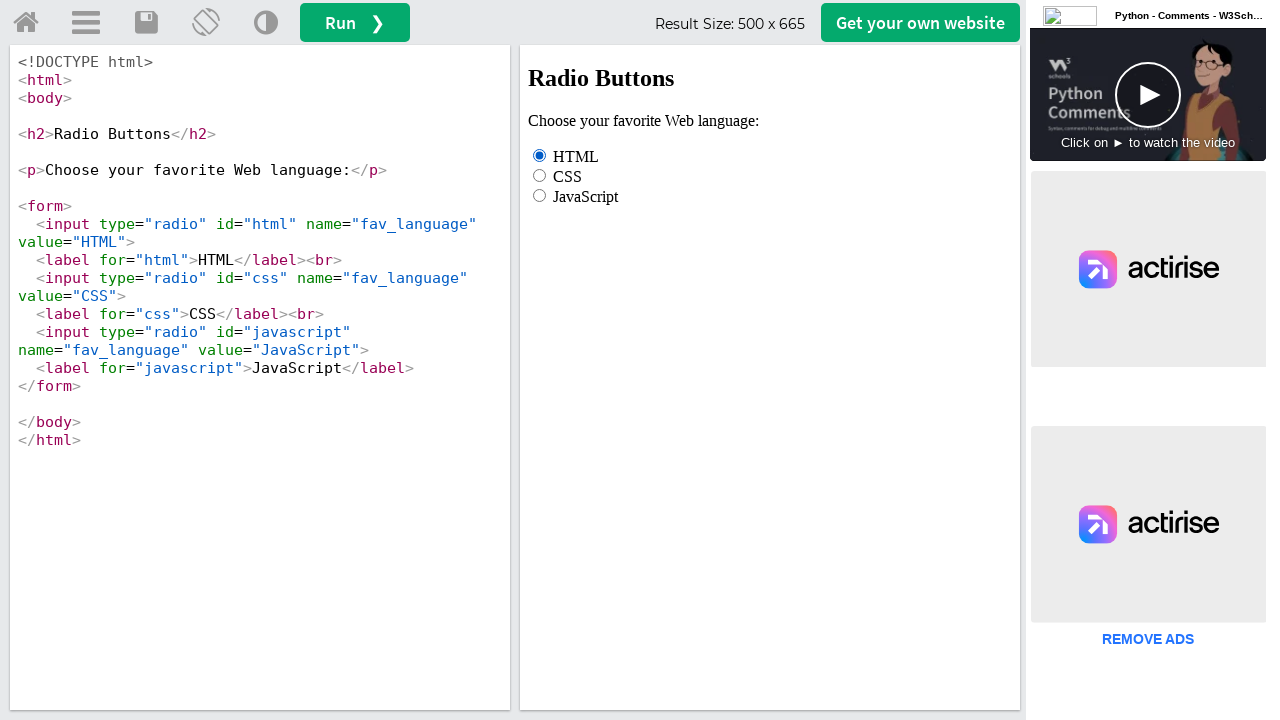

Clicked radio button 2 (unchecked) at (540, 175) on #iframeResult >> internal:control=enter-frame >> xpath=//input[@name='fav_langua
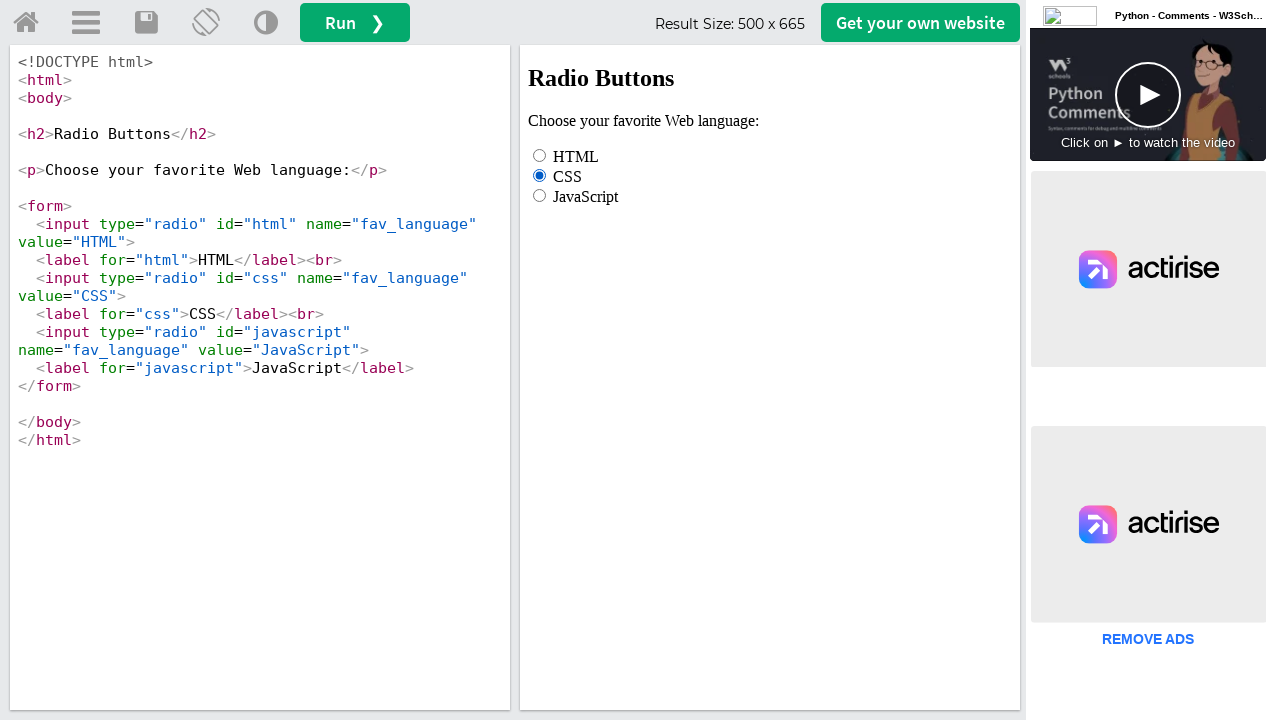

Clicked radio button 3 (unchecked) at (540, 195) on #iframeResult >> internal:control=enter-frame >> xpath=//input[@name='fav_langua
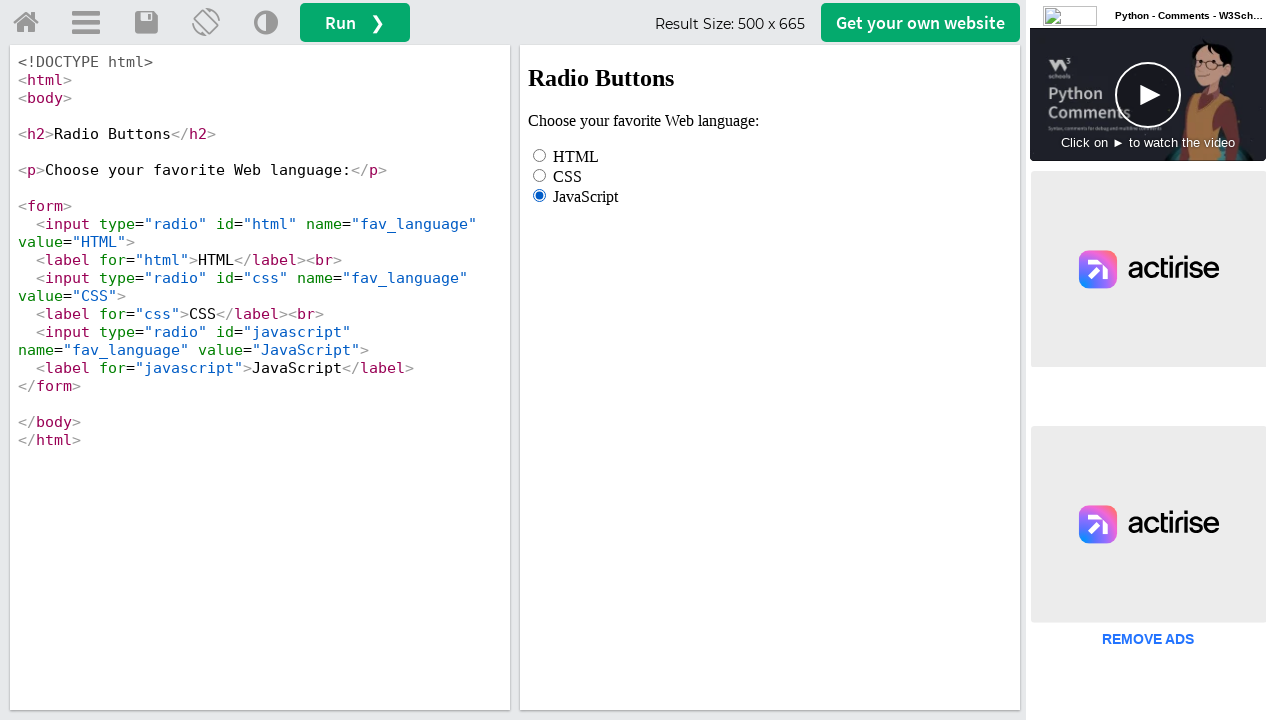

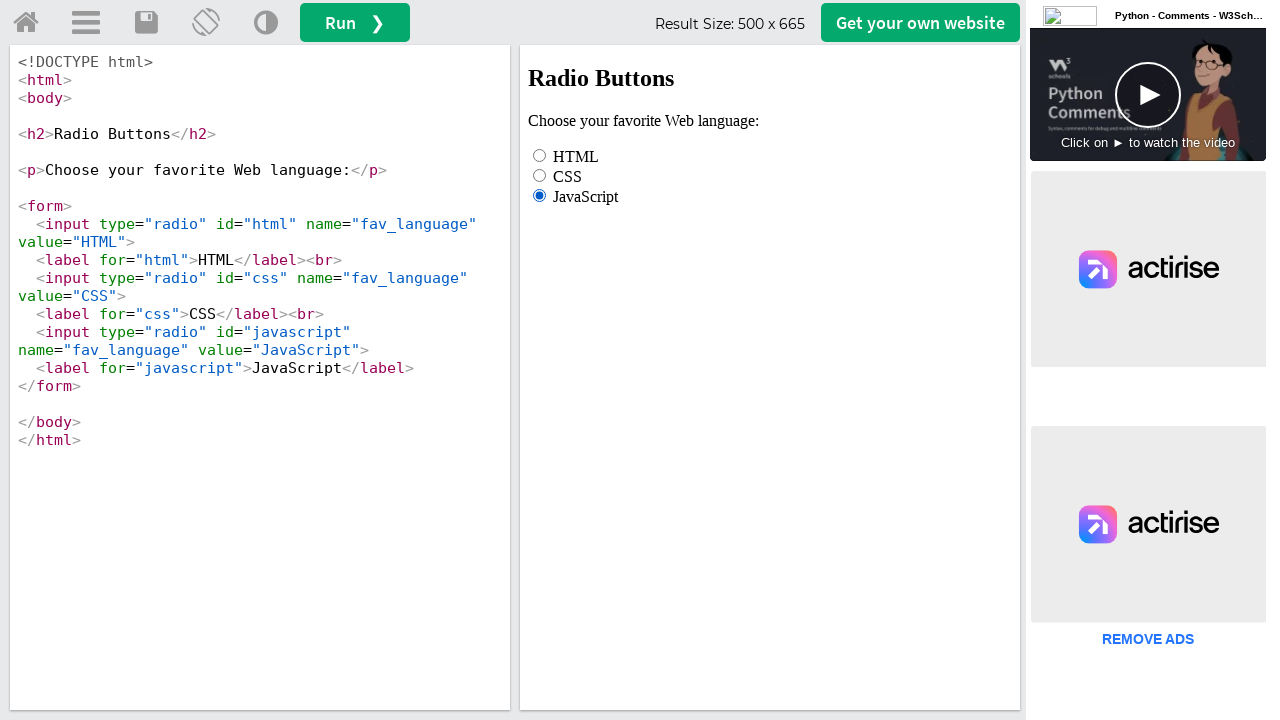